Tests iframe interaction by switching into a frame, reading text from an element inside it, then switching back to main content and navigating to another page

Starting URL: https://jqueryui.com/droppable/

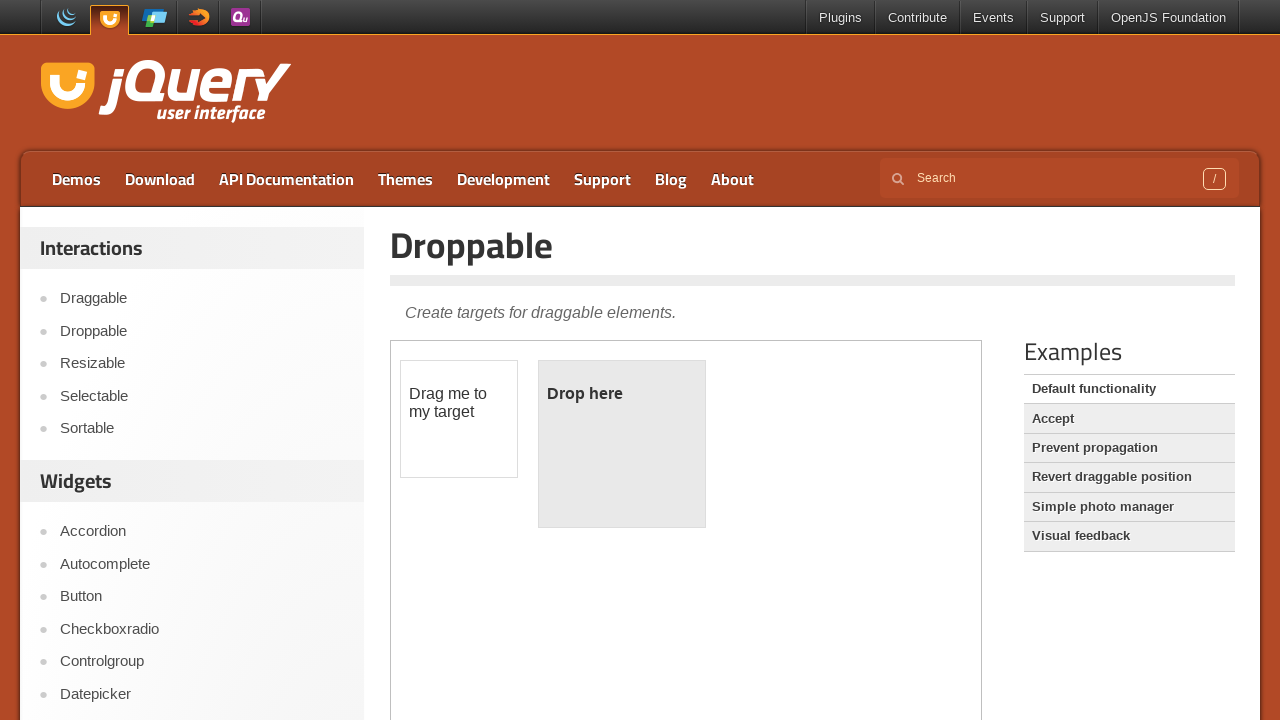

Located first iframe on the page
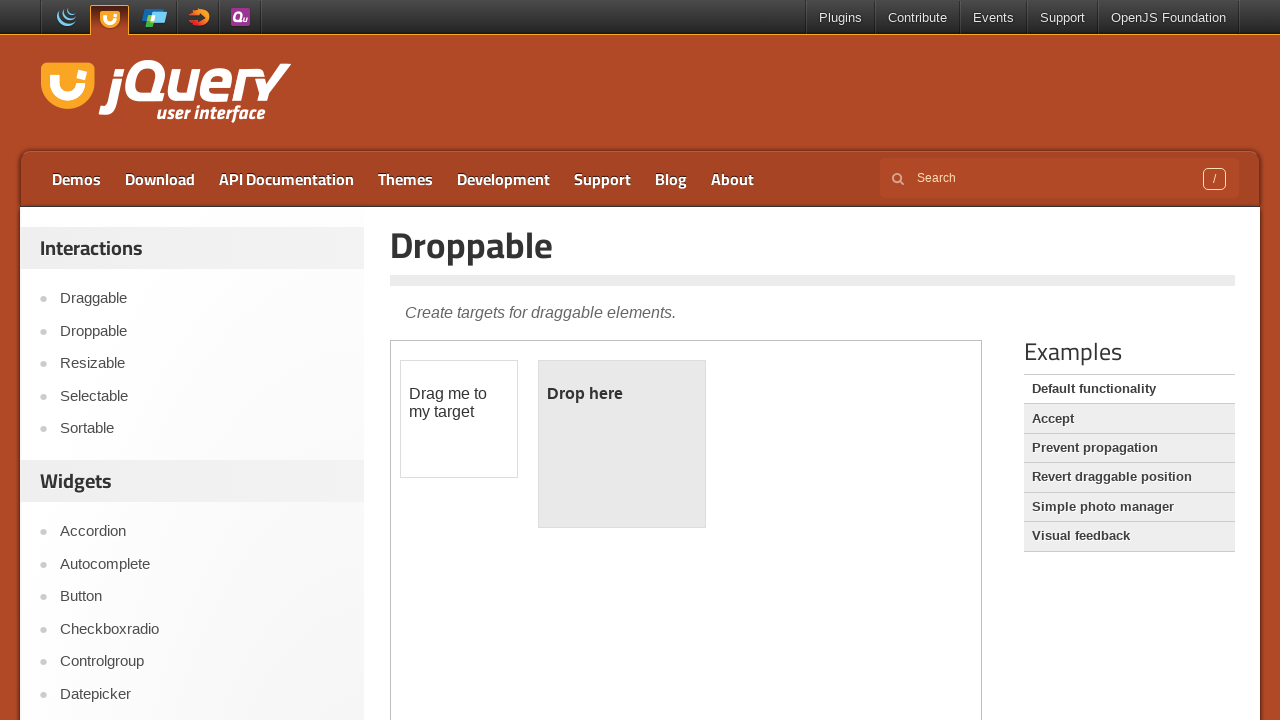

Read text from draggable element inside iframe: 'Drag me to my target'
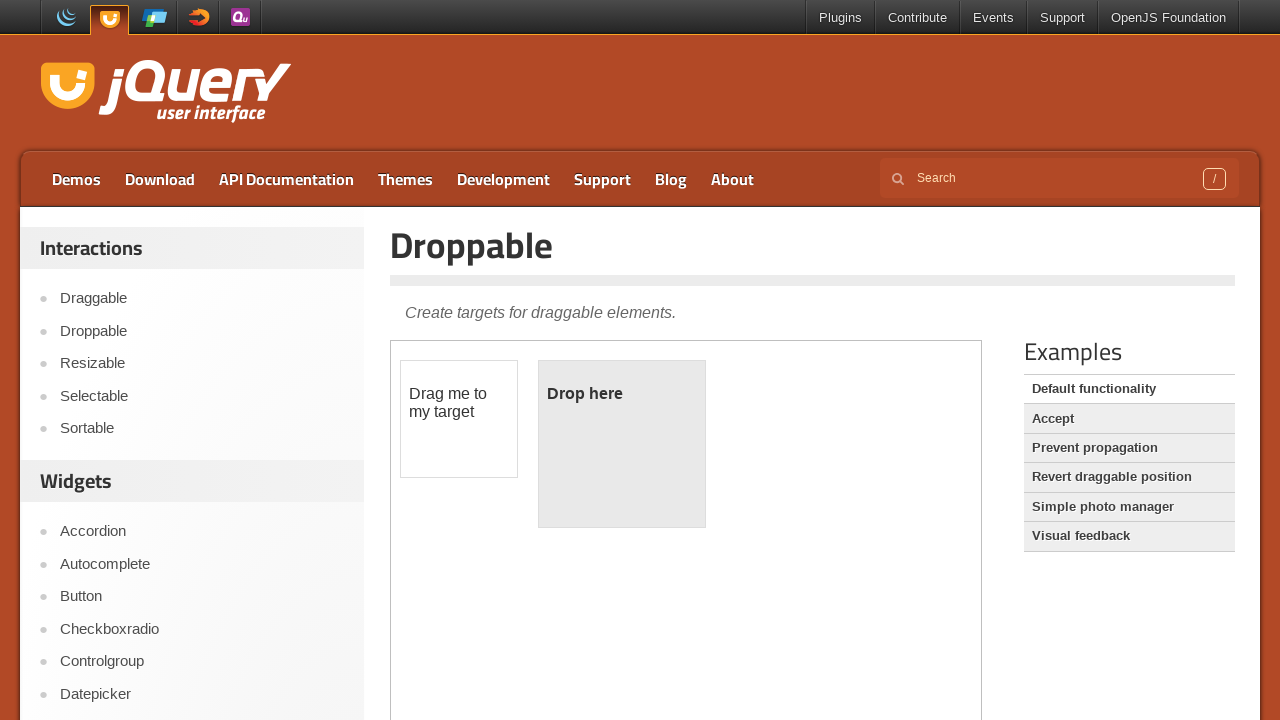

Clicked Sortable link to navigate away from droppable page at (202, 429) on a:text('Sortable')
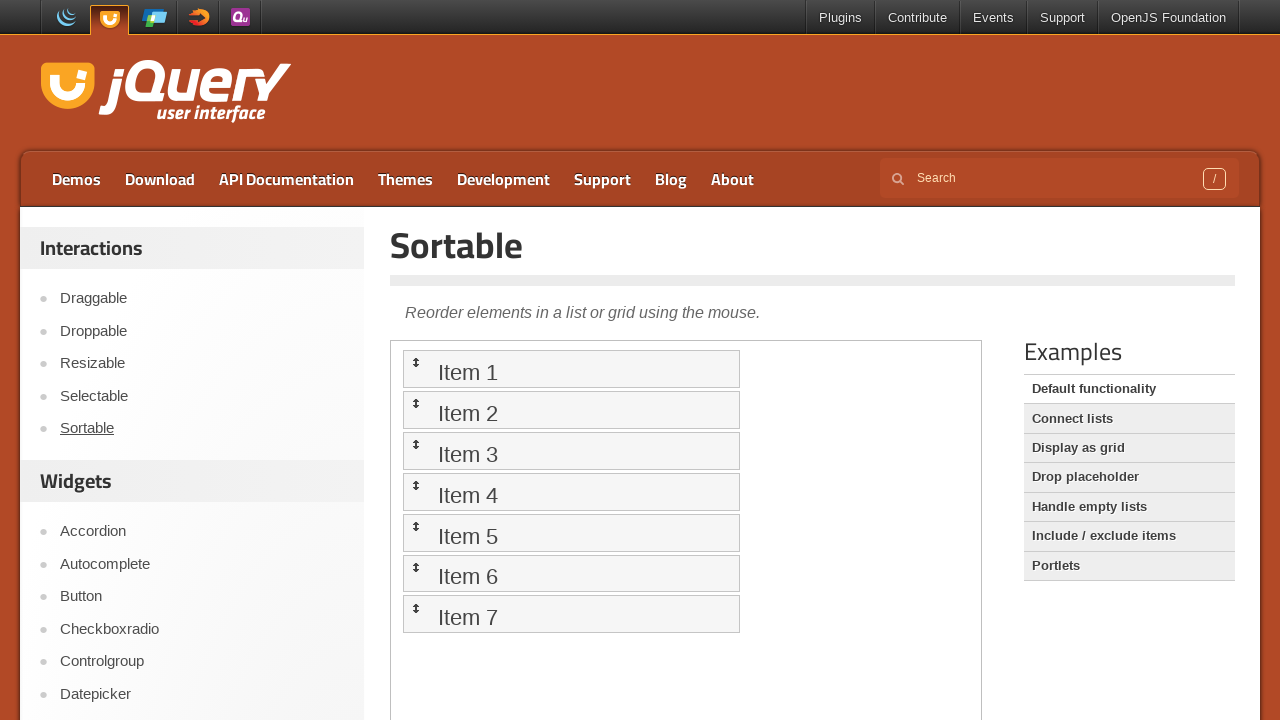

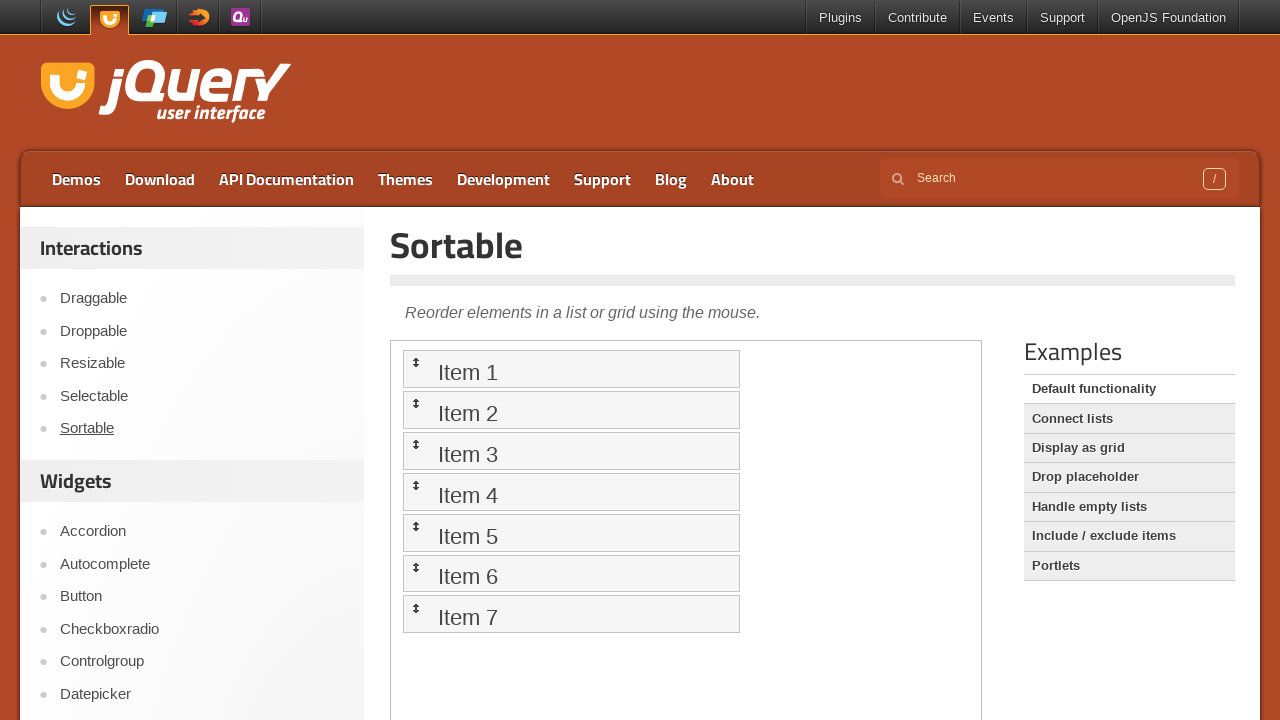